Waits for a price to drop to $100, books the item, solves a math captcha, and submits the form

Starting URL: http://suninjuly.github.io/explicit_wait2.html

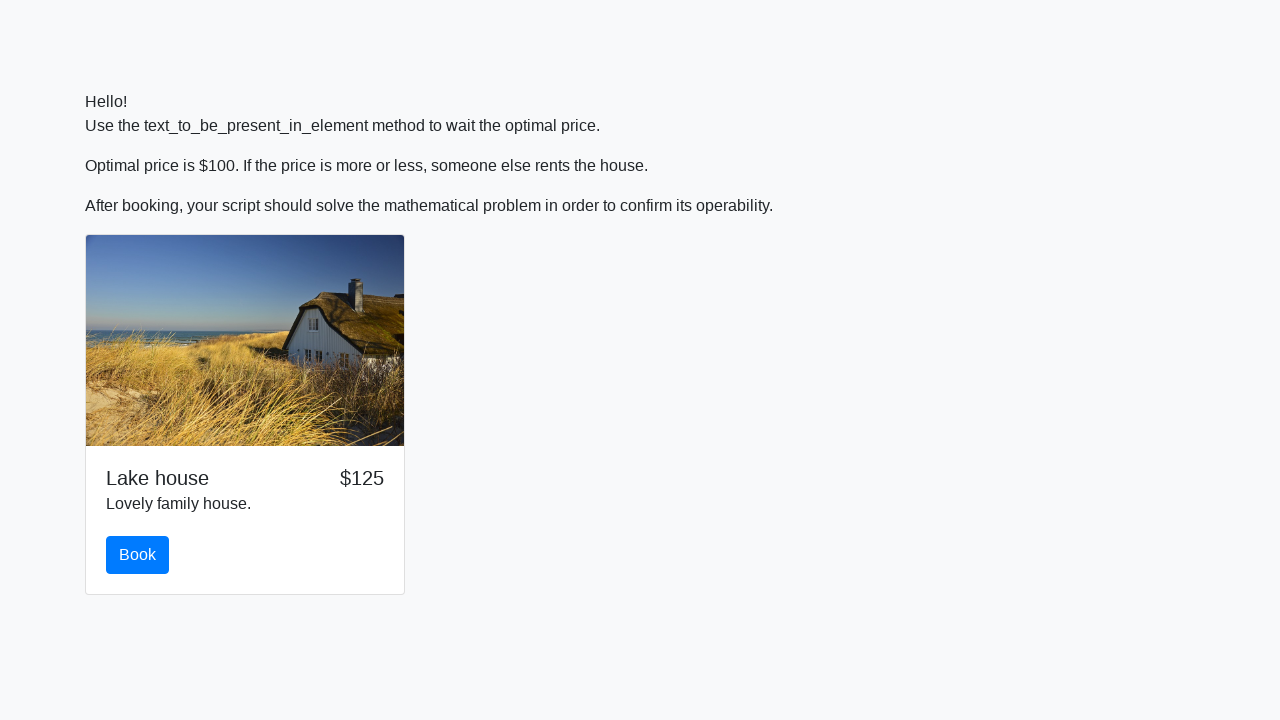

Waited for price to drop to $100
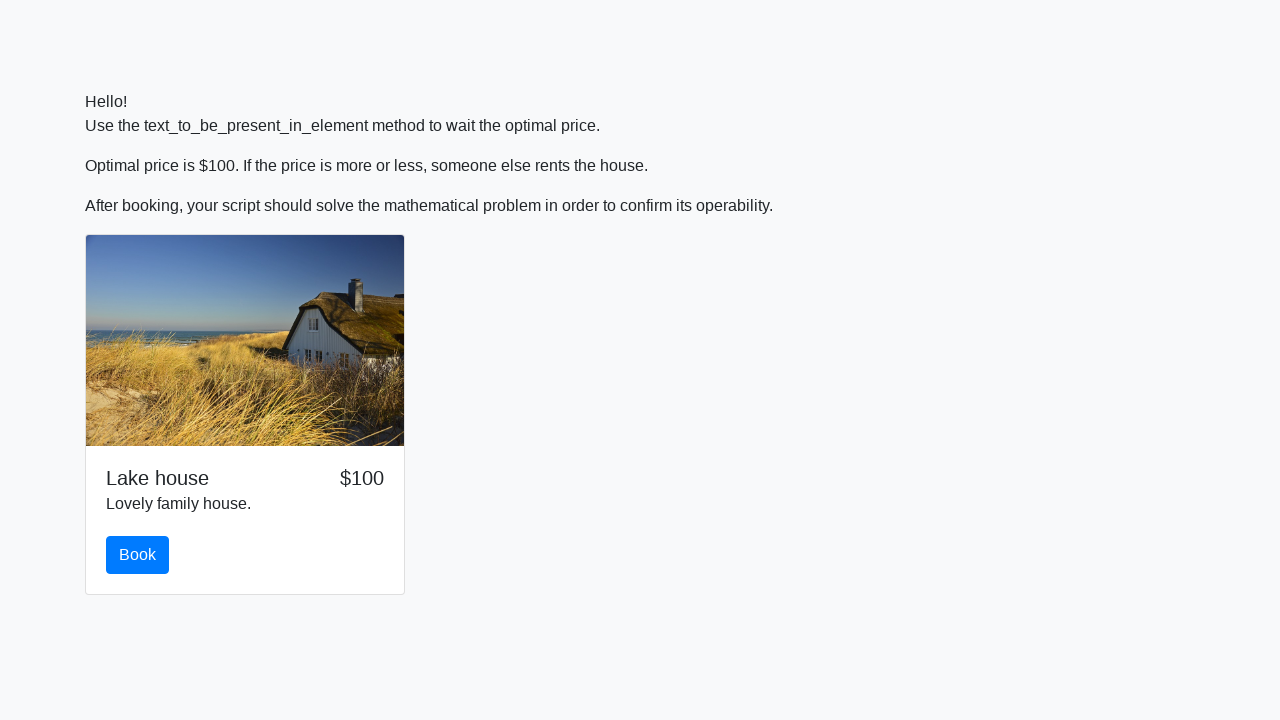

Clicked the book button at (138, 555) on #book
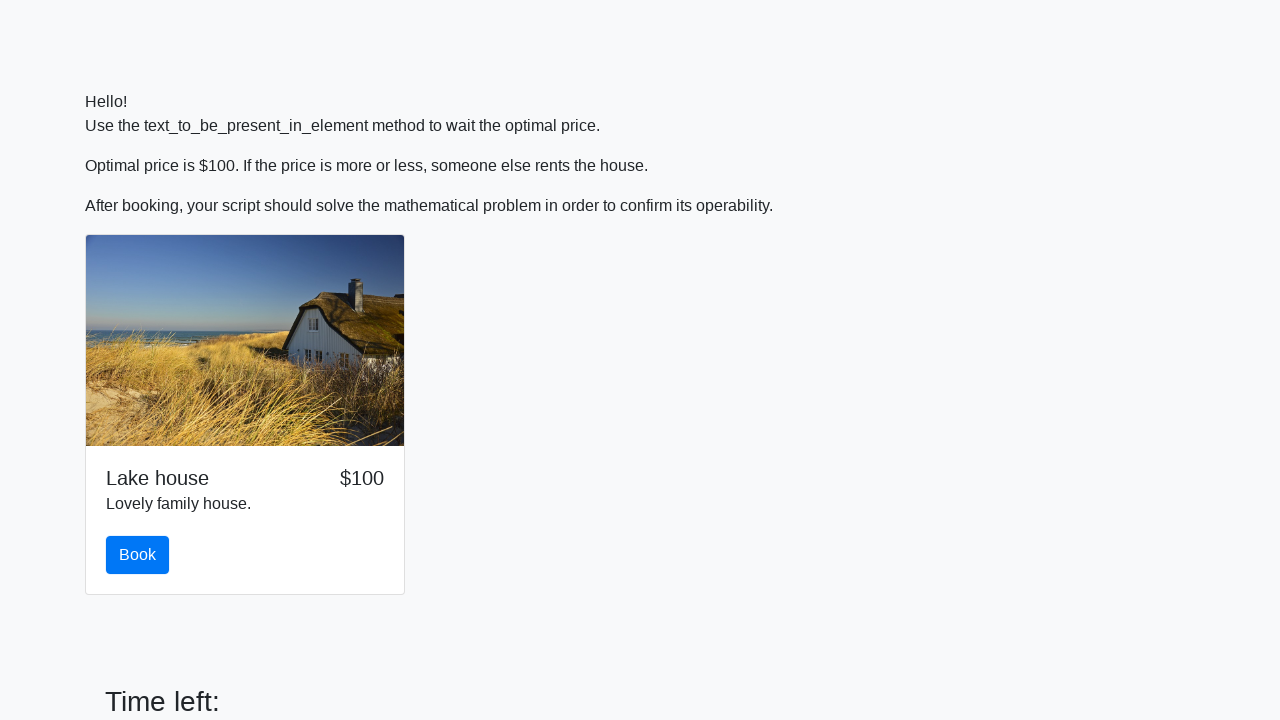

Scrolled down to reveal math problem
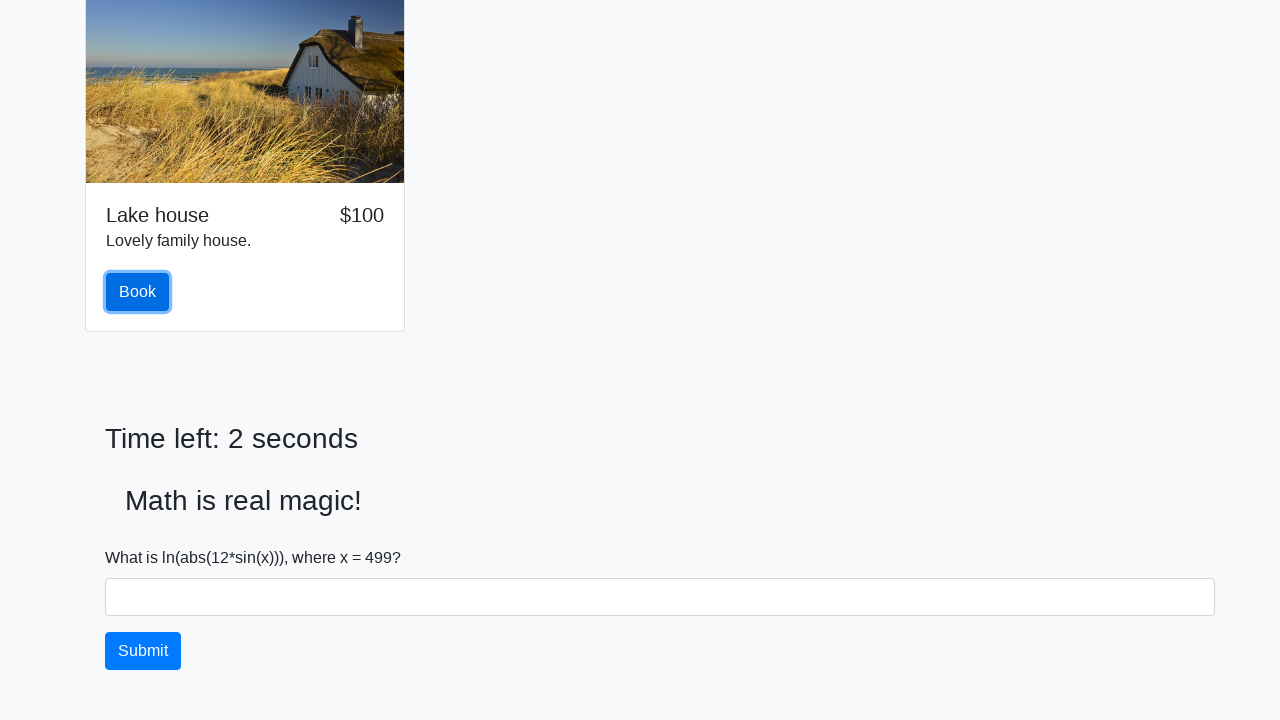

Retrieved X value from page: 499
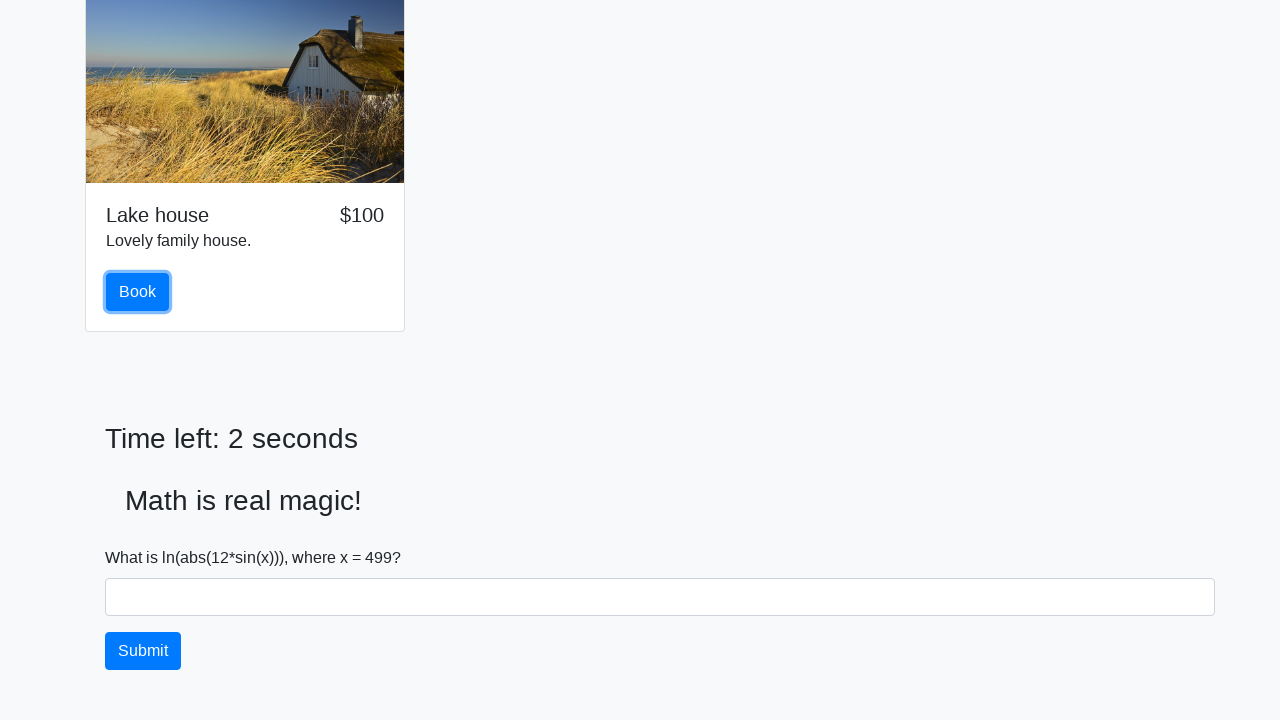

Calculated math captcha answer: 1.7735859944824972
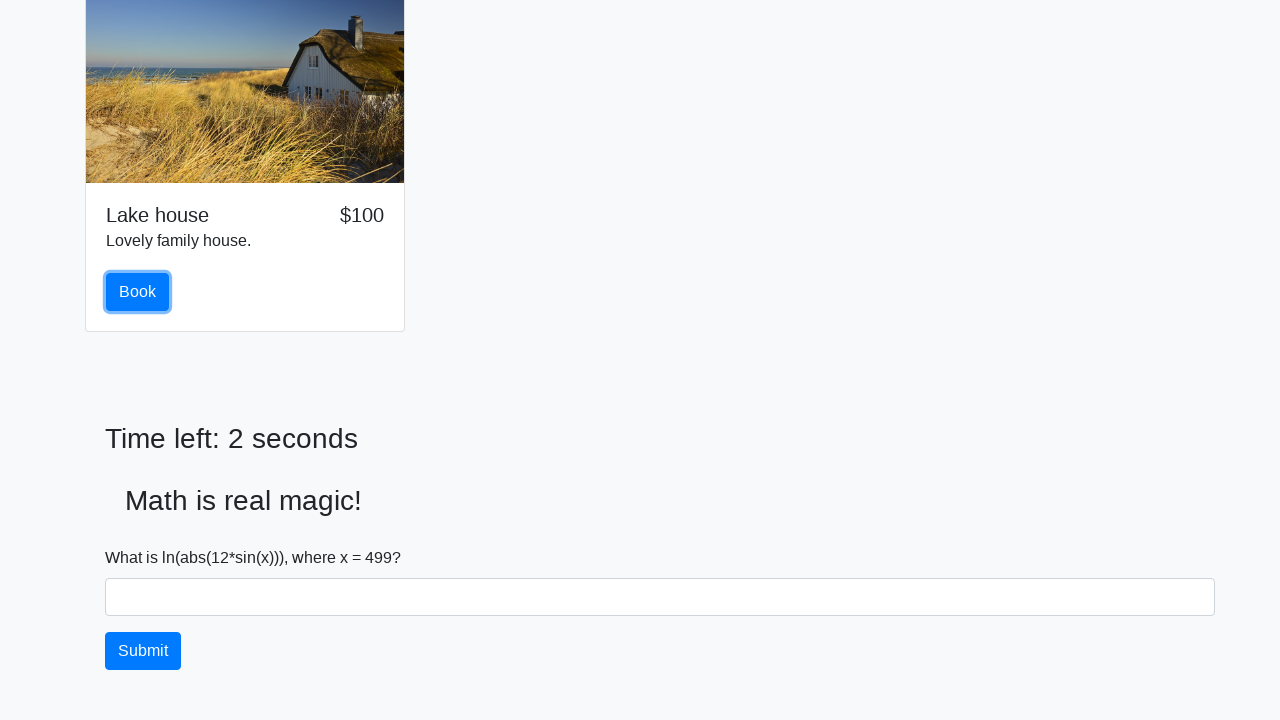

Filled answer field with calculated result on #answer
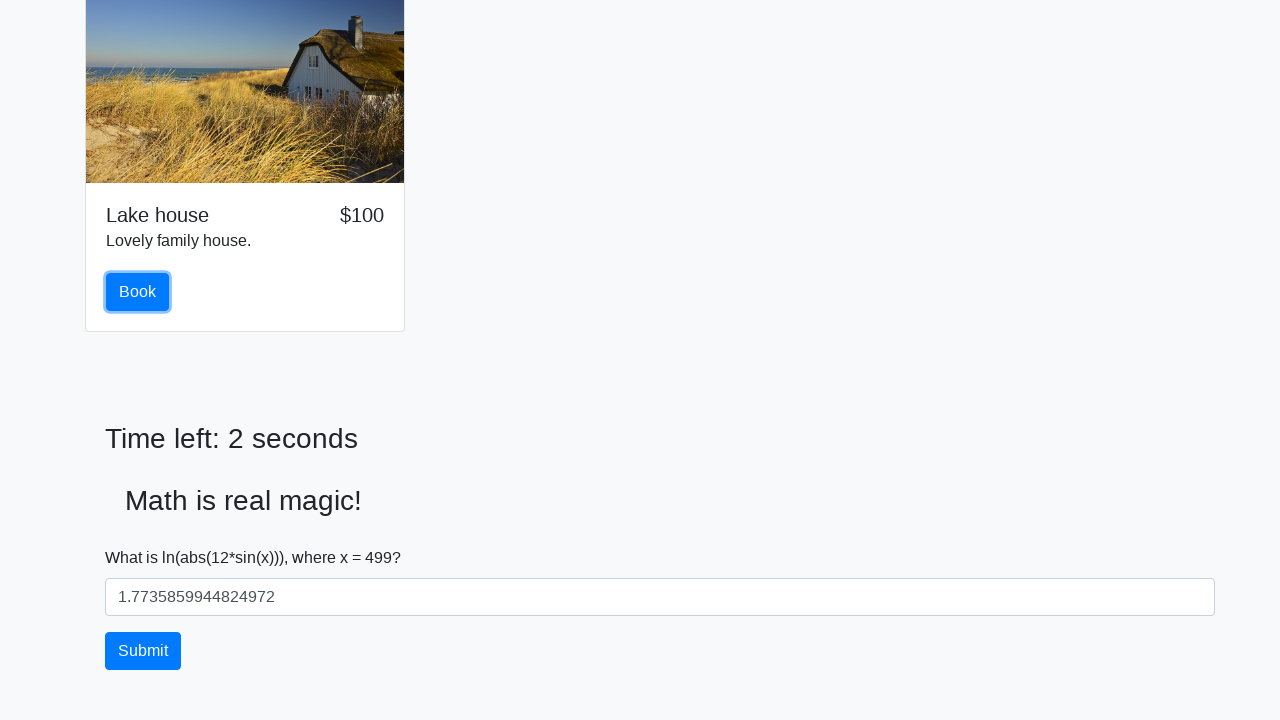

Clicked solve button to submit form at (143, 651) on #solve
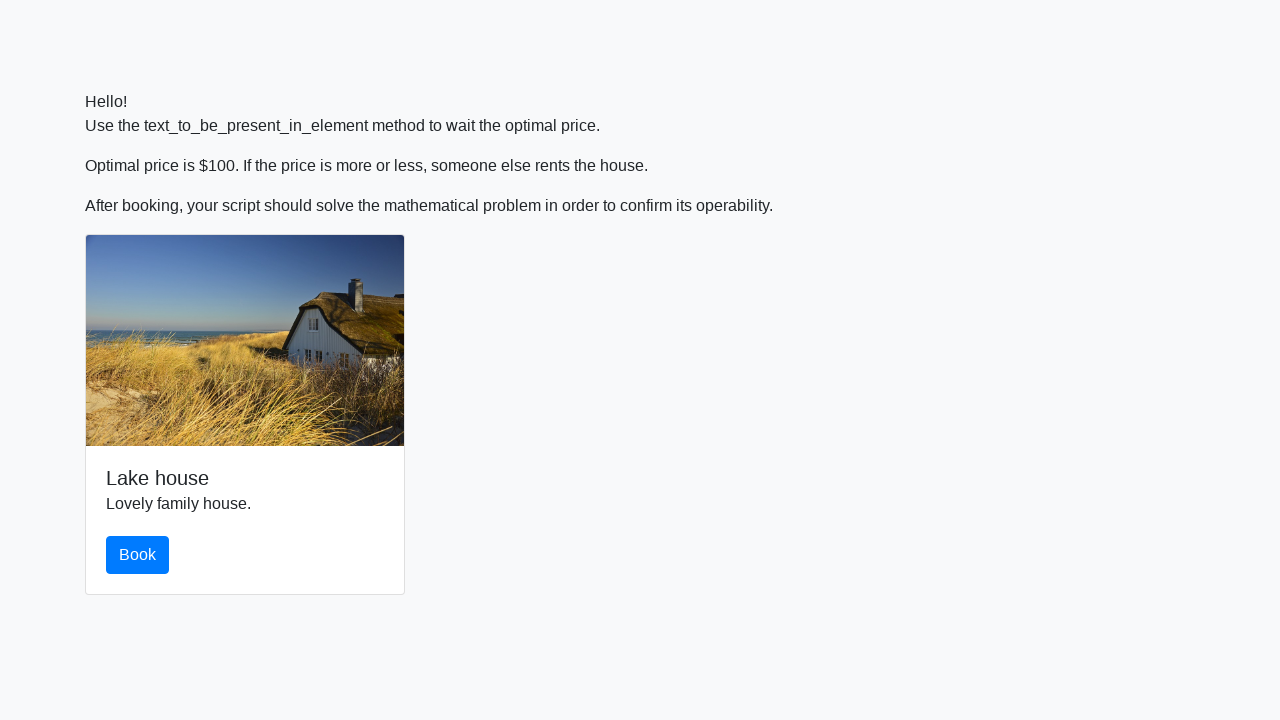

Accepted confirmation alert dialog
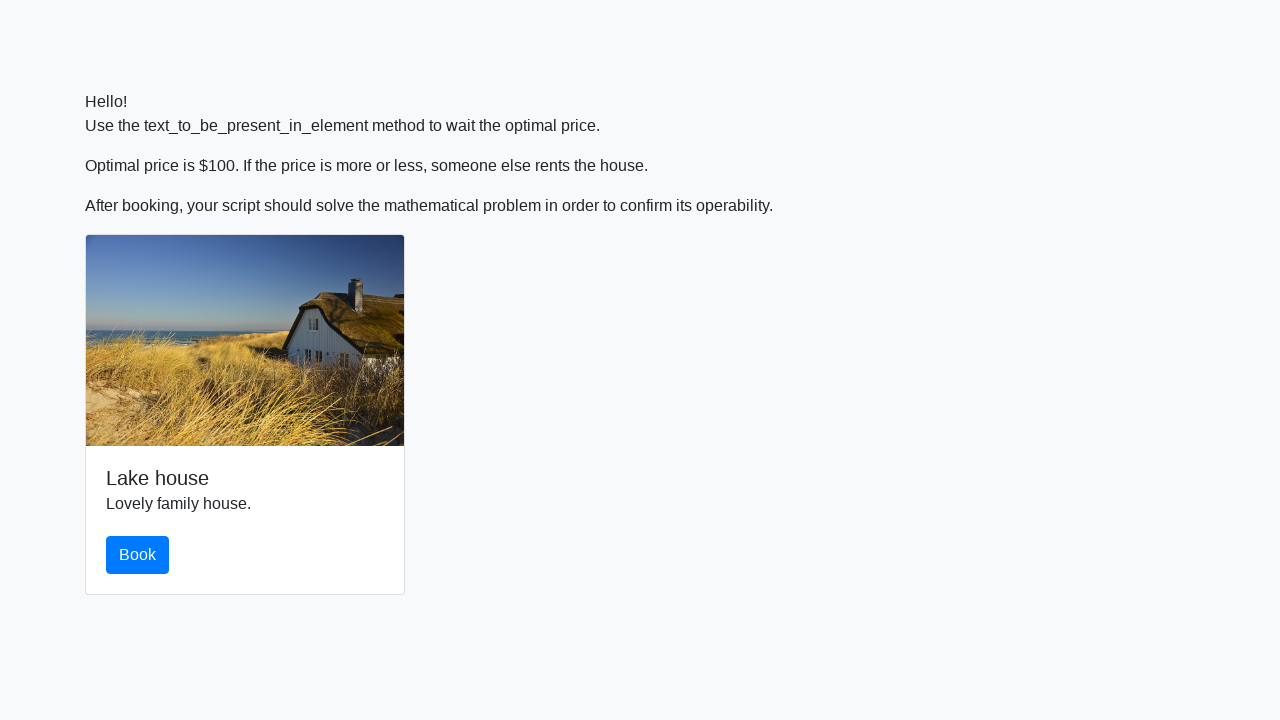

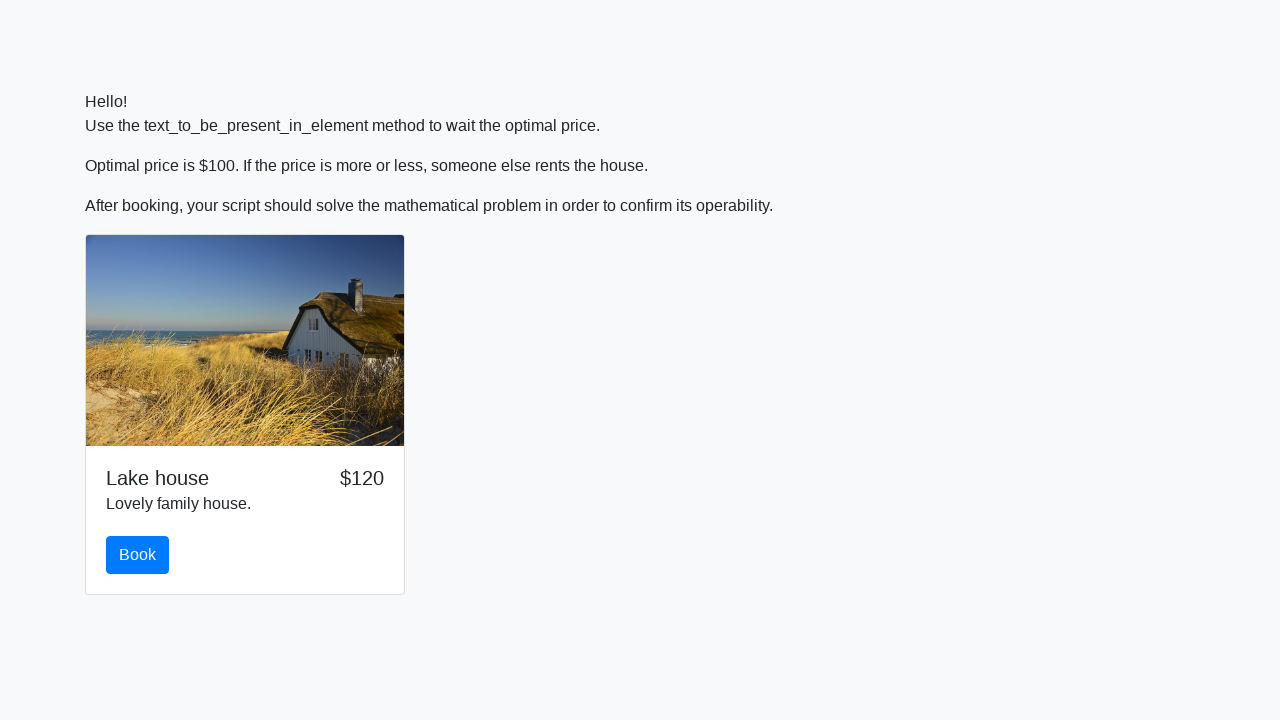